Tests adding multiple elements by clicking the add button three times

Starting URL: https://the-internet.herokuapp.com/

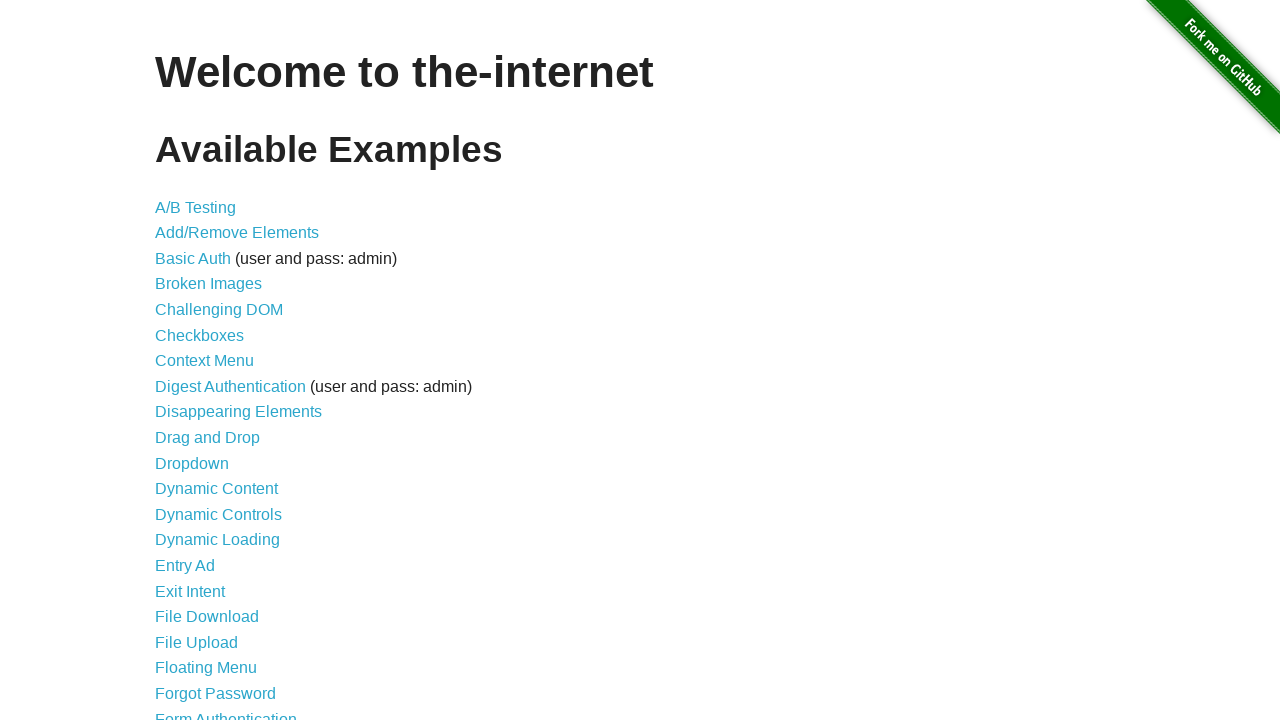

Clicked link to navigate to add/remove elements page at (237, 233) on a[href='/add_remove_elements/']
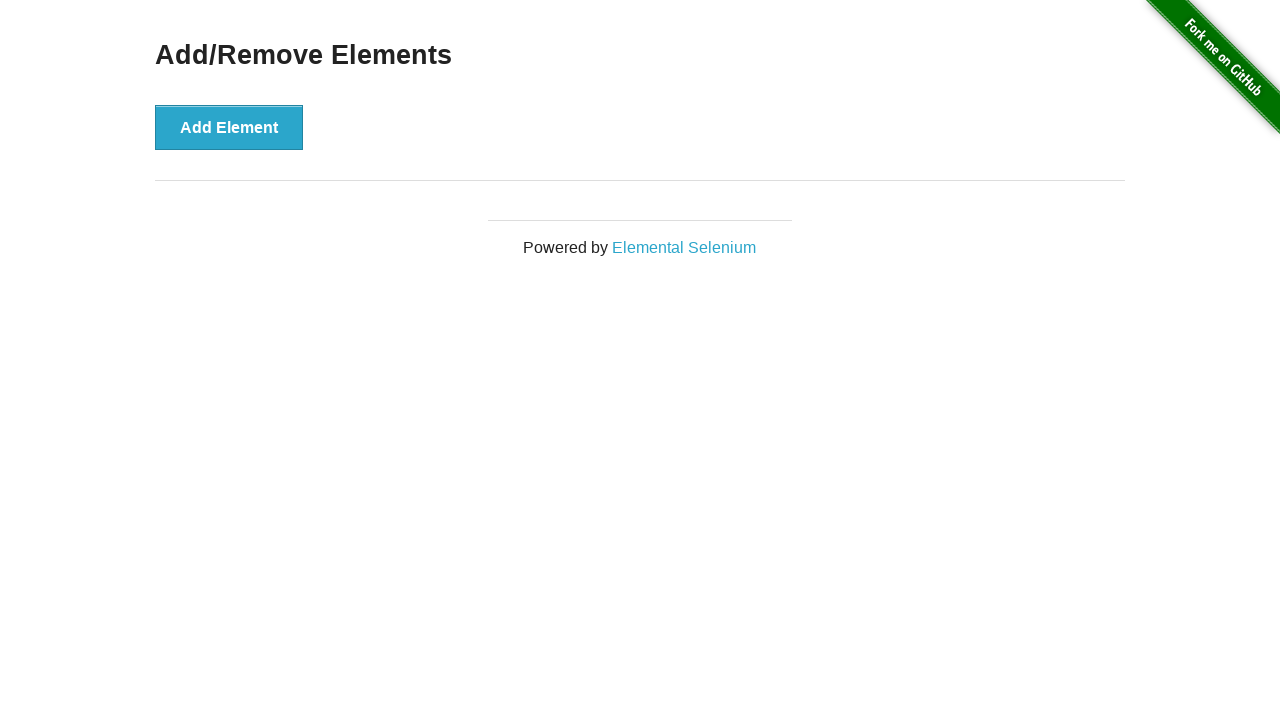

Clicked add element button (first time) at (229, 127) on button[onclick='addElement()']
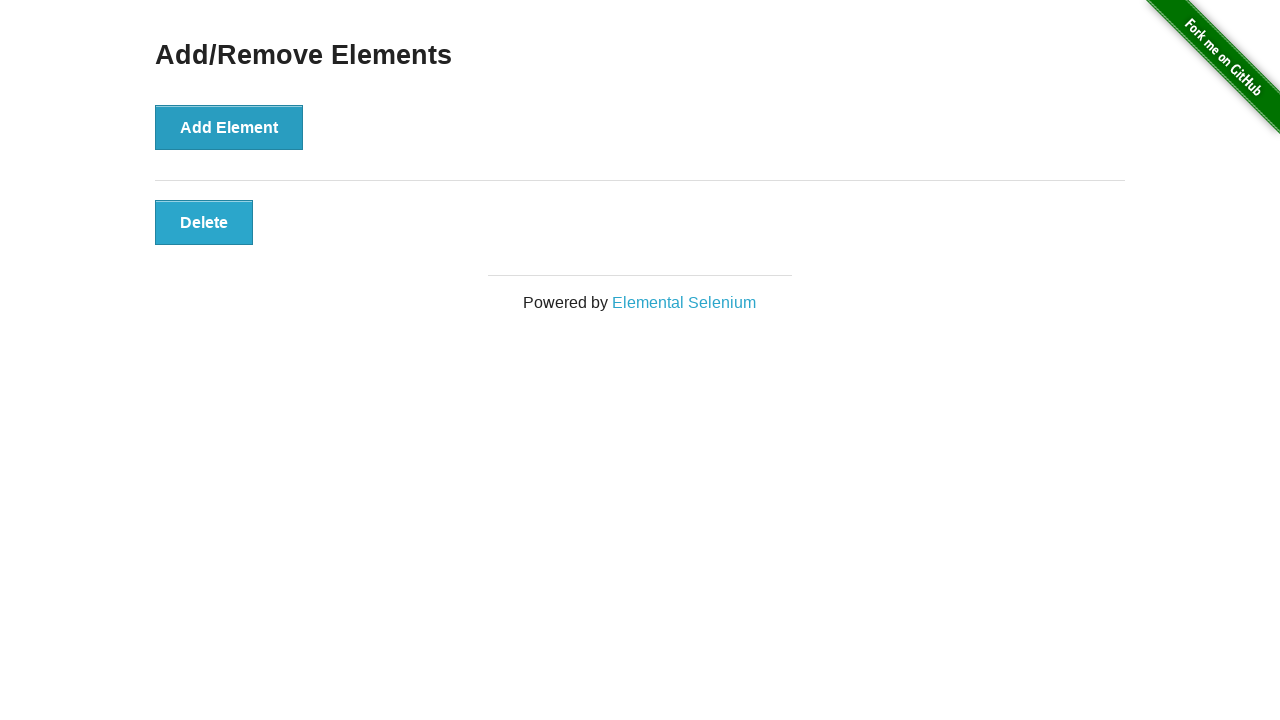

Clicked add element button (second time) at (229, 127) on button[onclick='addElement()']
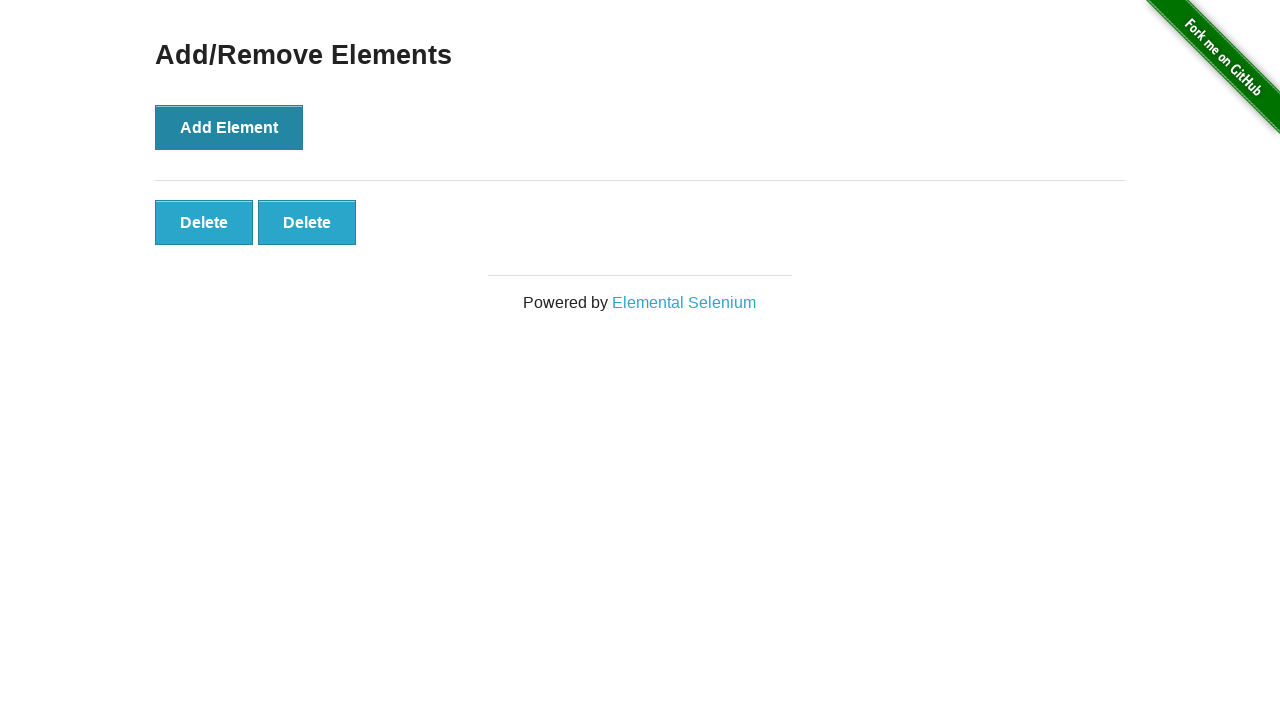

Clicked add element button (third time) at (229, 127) on button[onclick='addElement()']
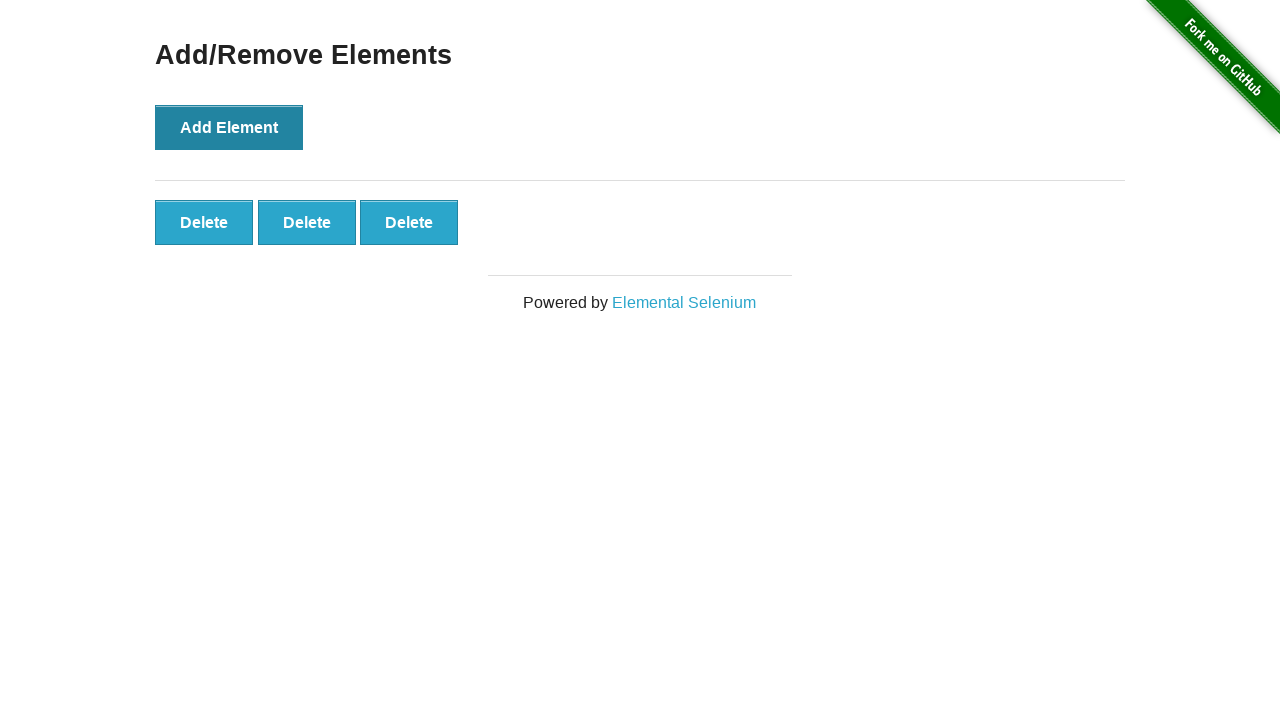

All three elements have been added and are visible
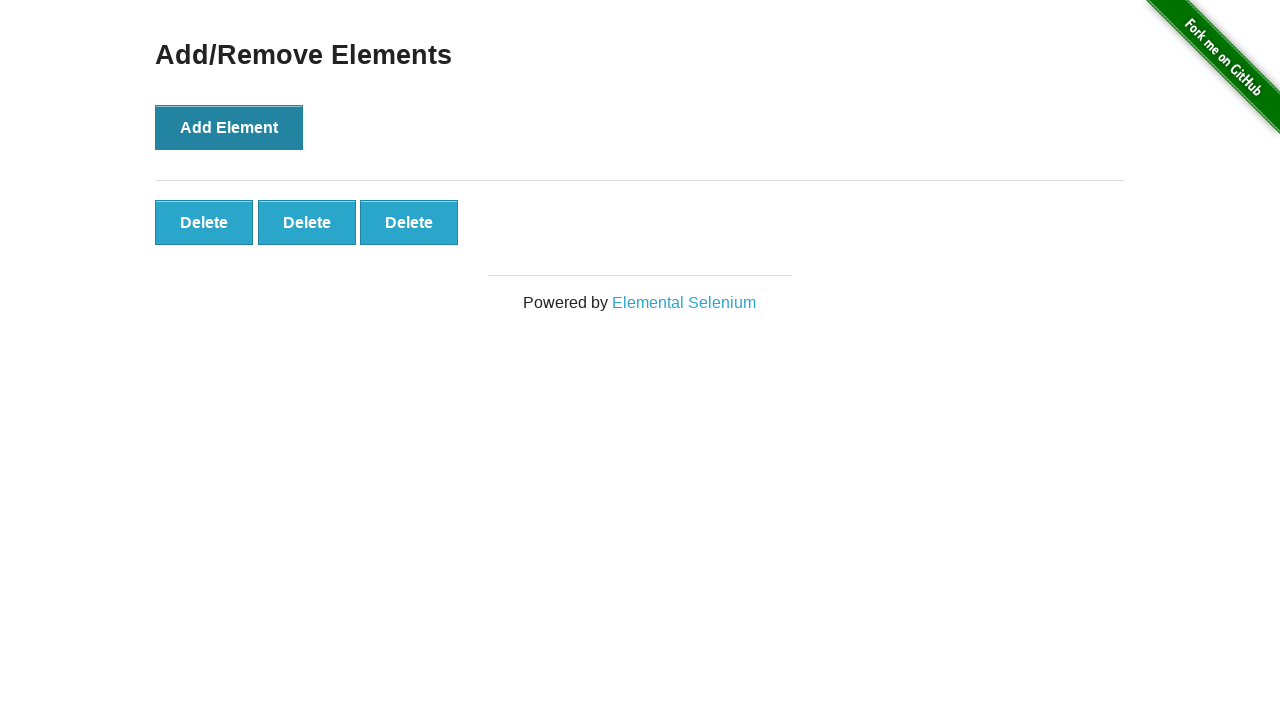

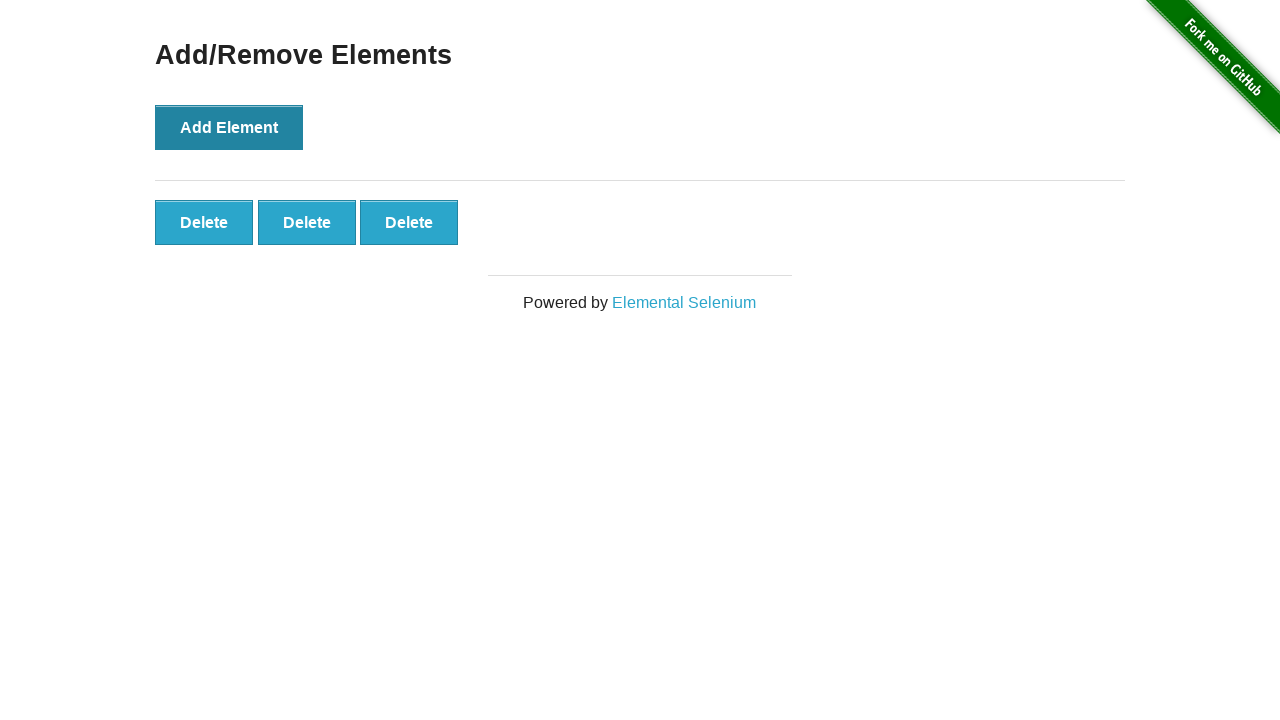